Tests the calendar viewing functionality by selecting a month and country from dropdown menus and clicking the View Calendar button

Starting URL: https://www.timeanddate.com

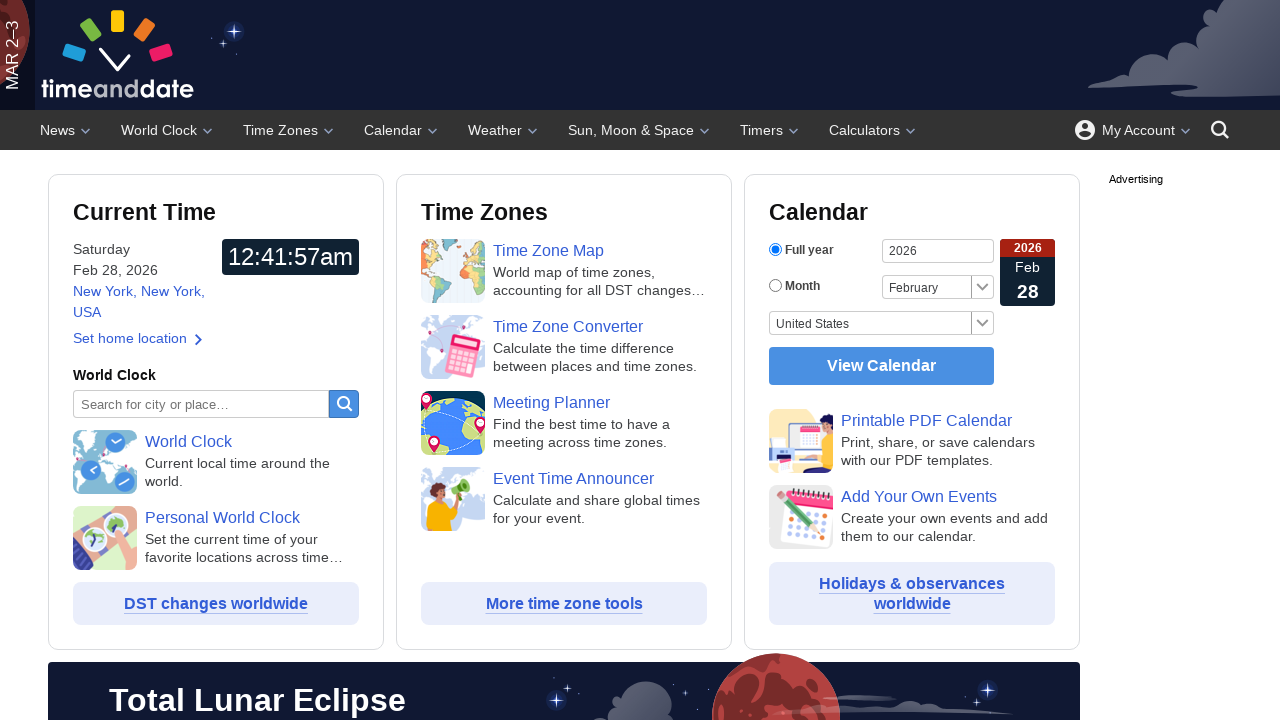

Selected December from month dropdown on #month
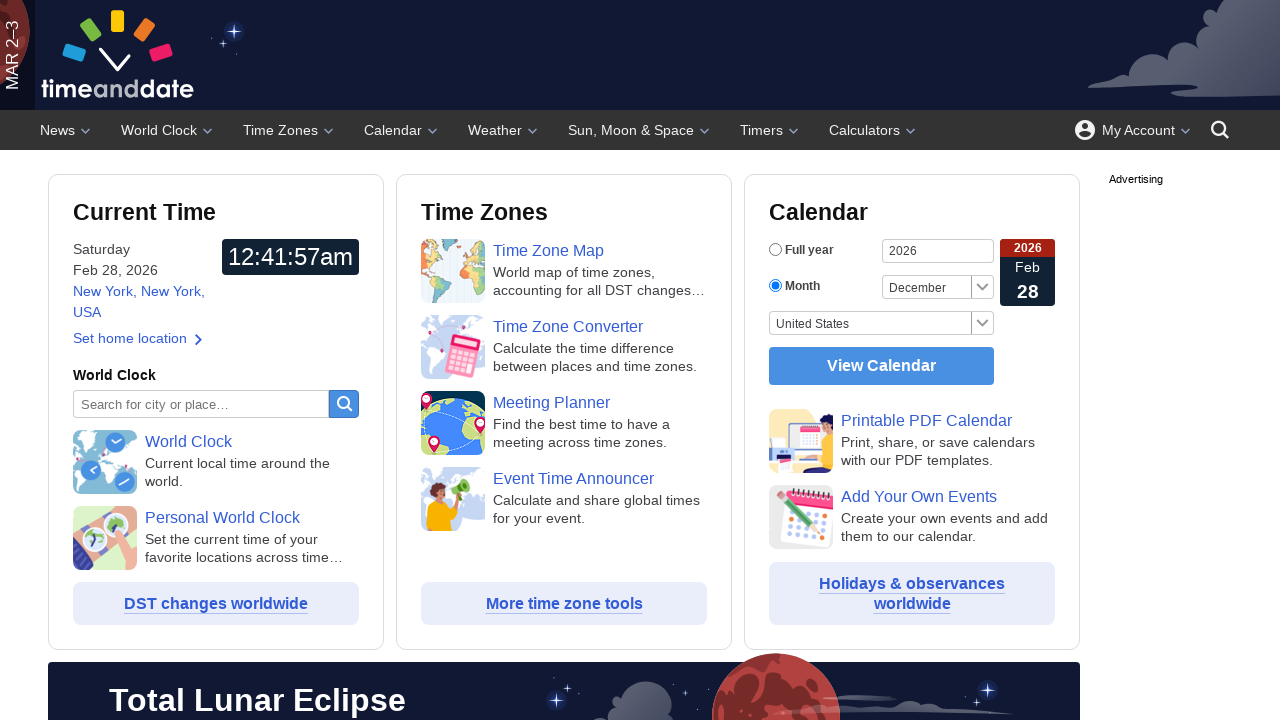

Selected Taiwan from country dropdown on #country
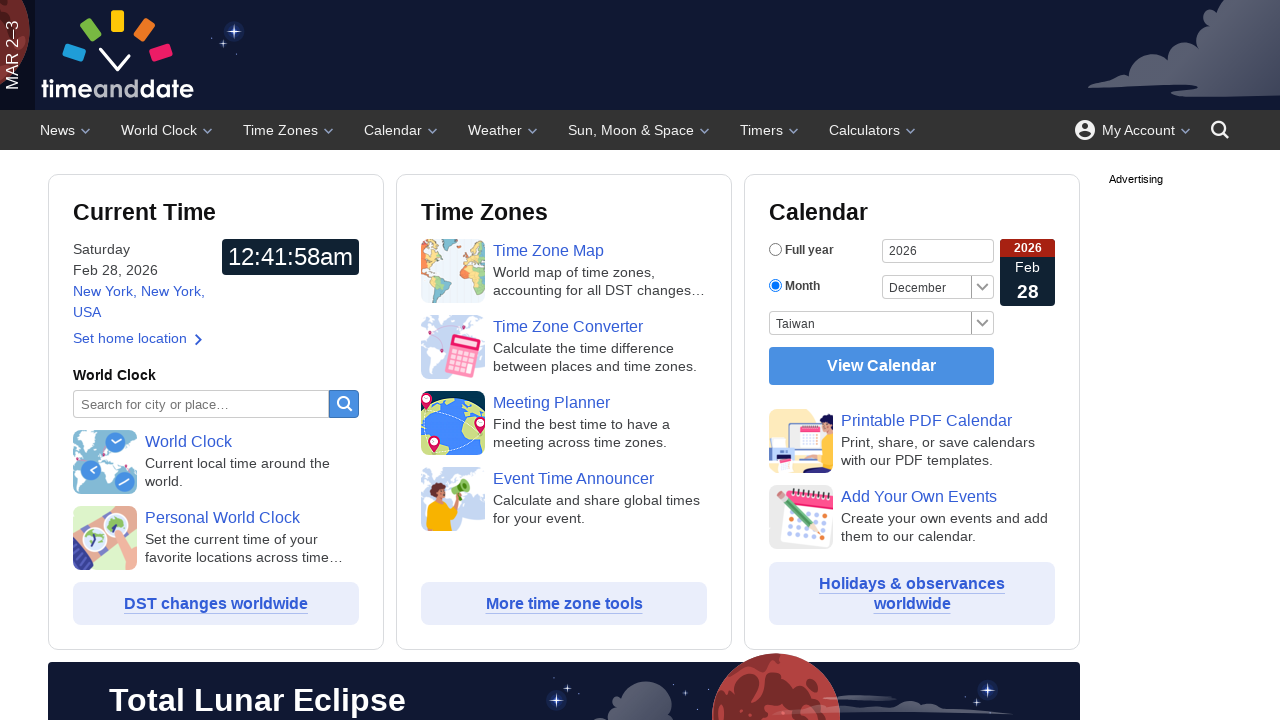

Clicked View Calendar button to display calendar at (882, 366) on xpath=//form[@id='cf']//input[@value='View Calendar']
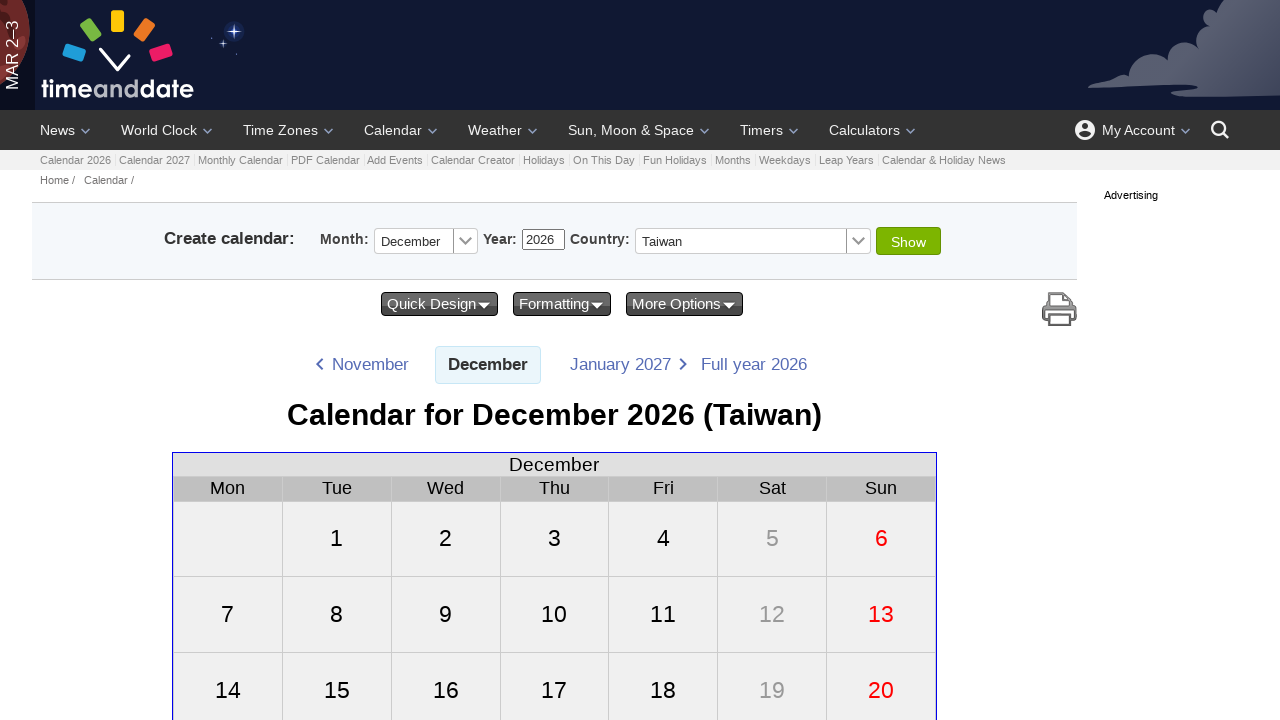

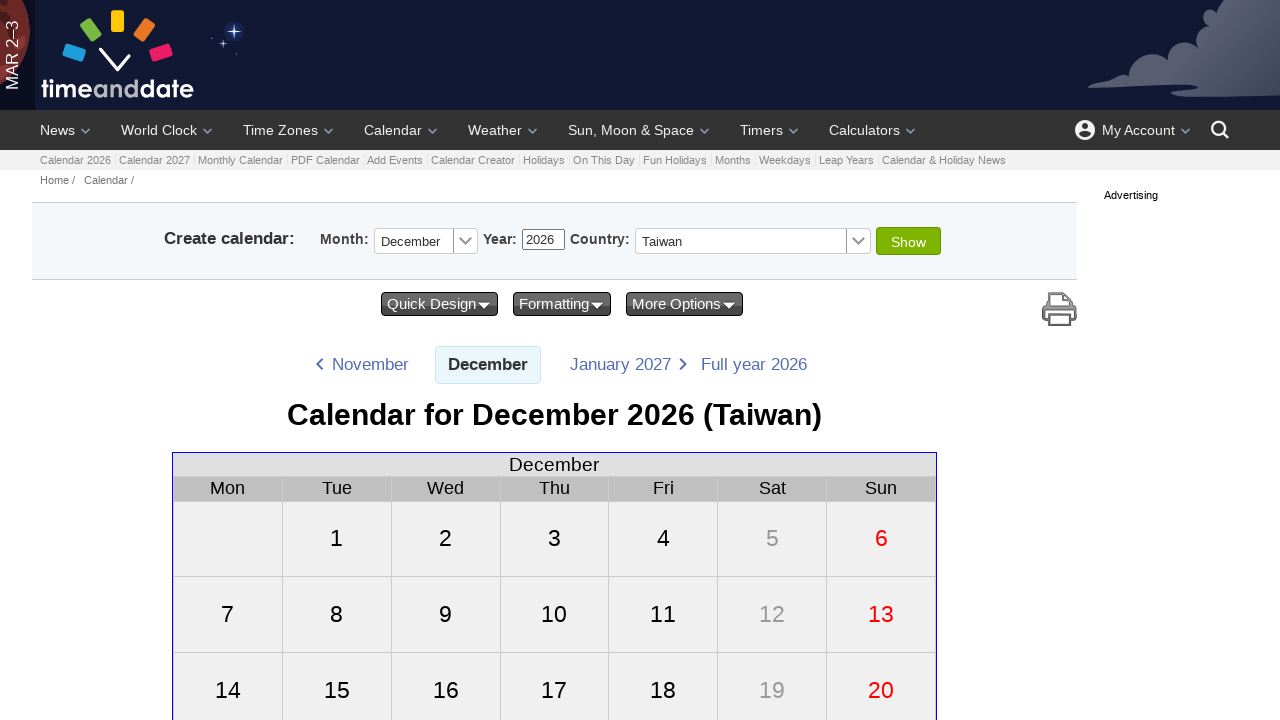